Tests radio button selection by clicking on radio buttons in a group

Starting URL: http://antoniotrindade.com.br/treinoautomacao/elementsweb.html

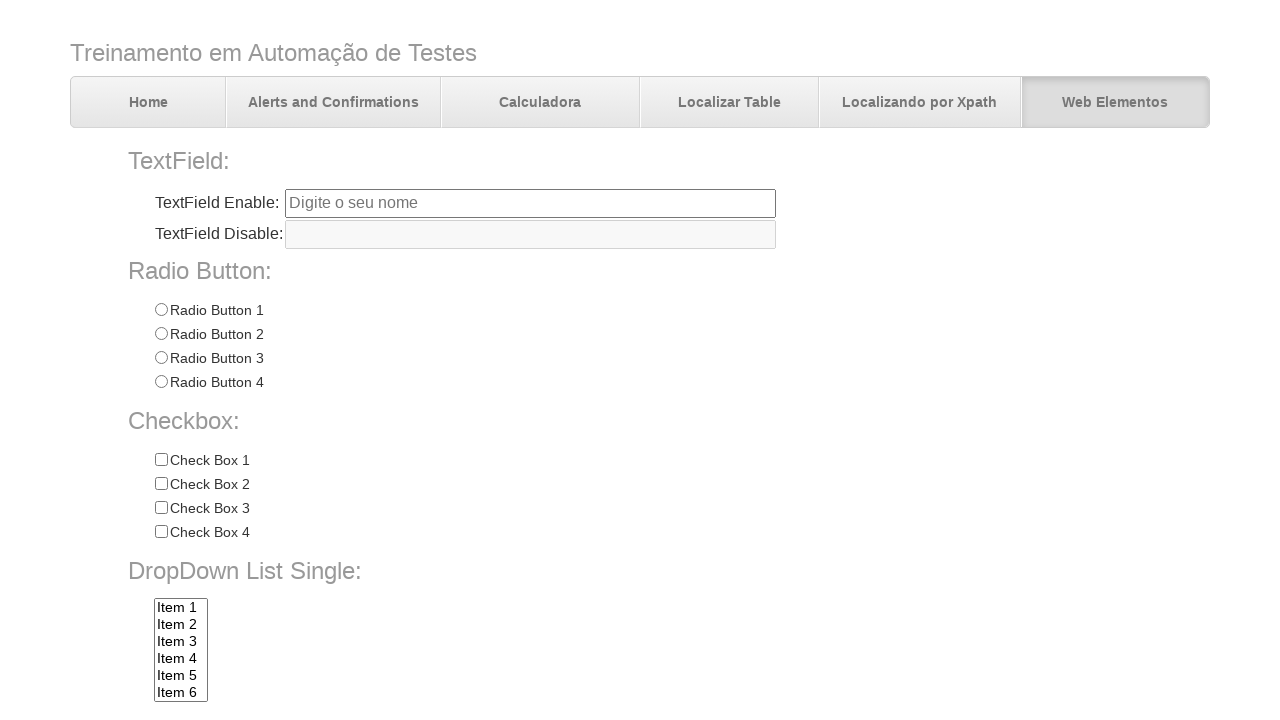

Navigated to radio button test page
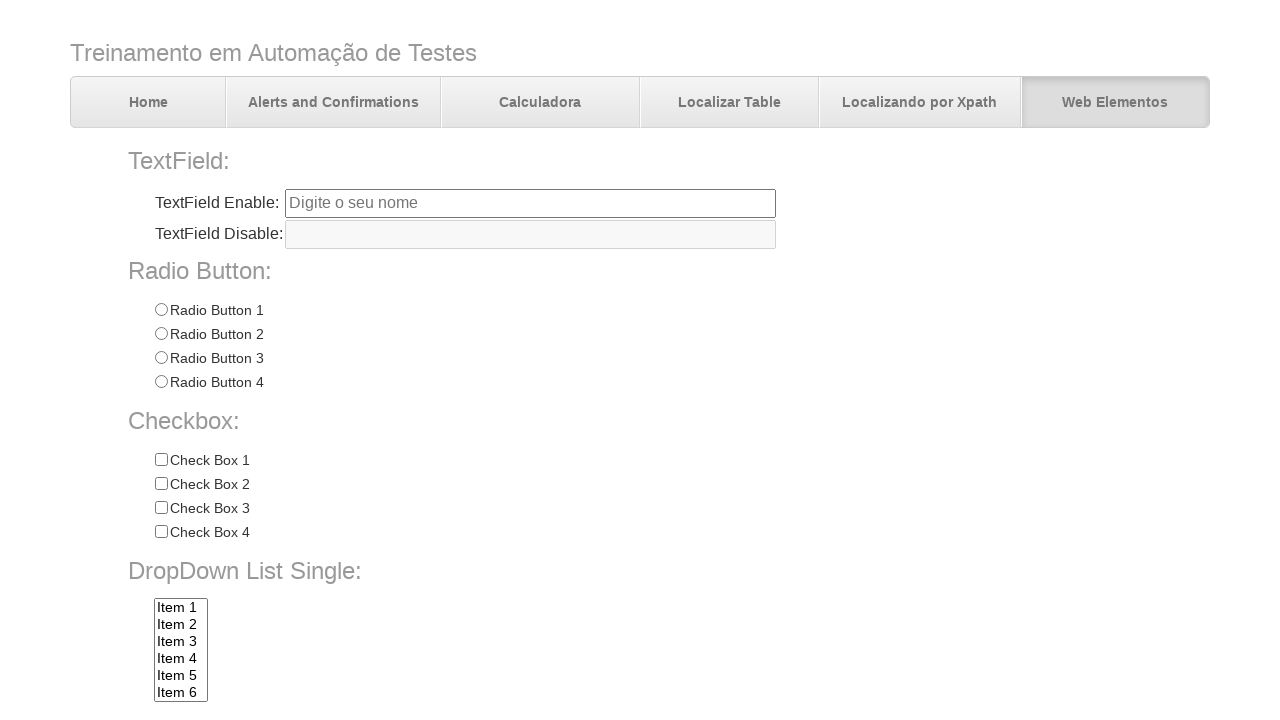

Clicked on the second radio button in radioGroup1 at (161, 334) on input[name='radioGroup1'] >> nth=1
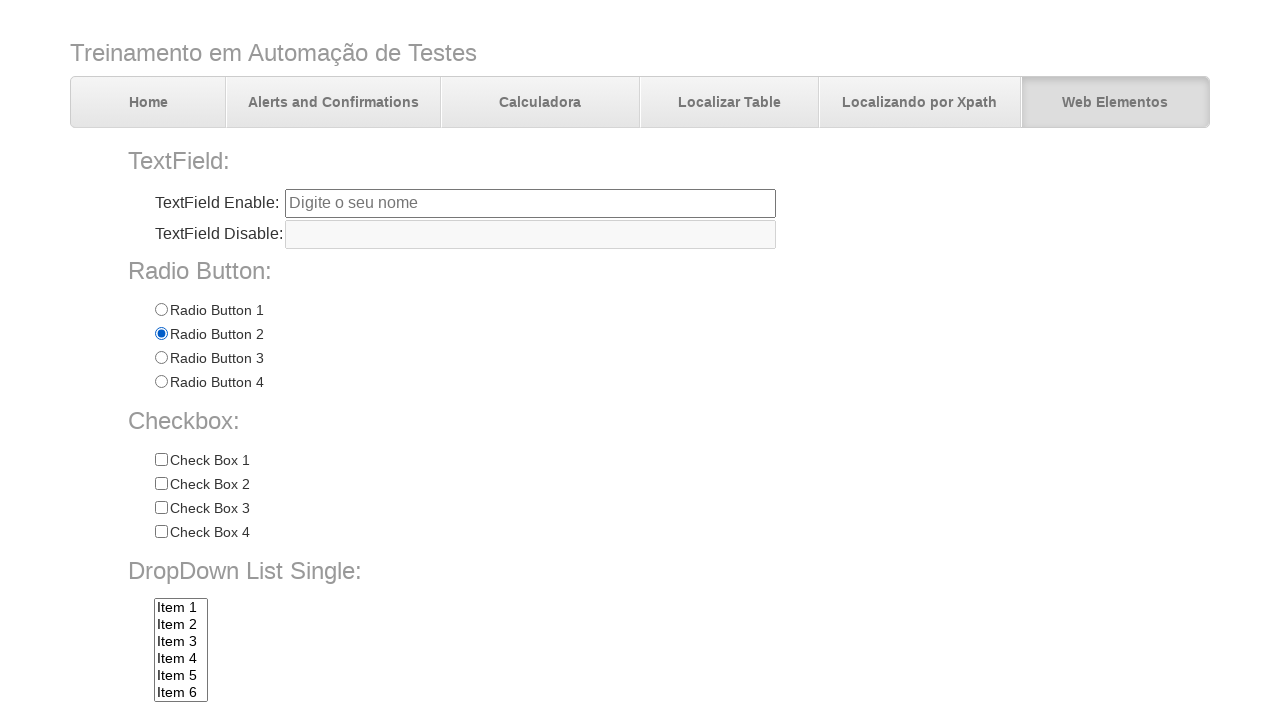

Clicked on the third radio button in radioGroup1 at (161, 358) on input[name='radioGroup1'] >> nth=2
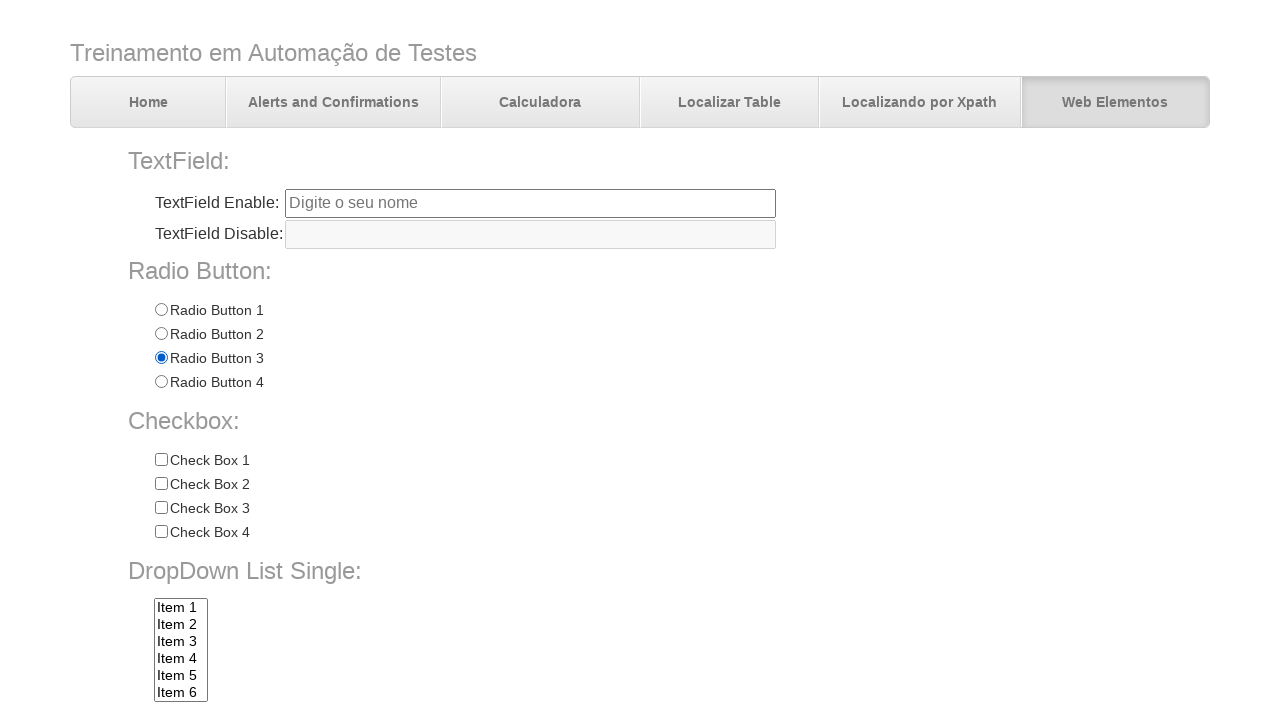

Verified that the third radio button is checked
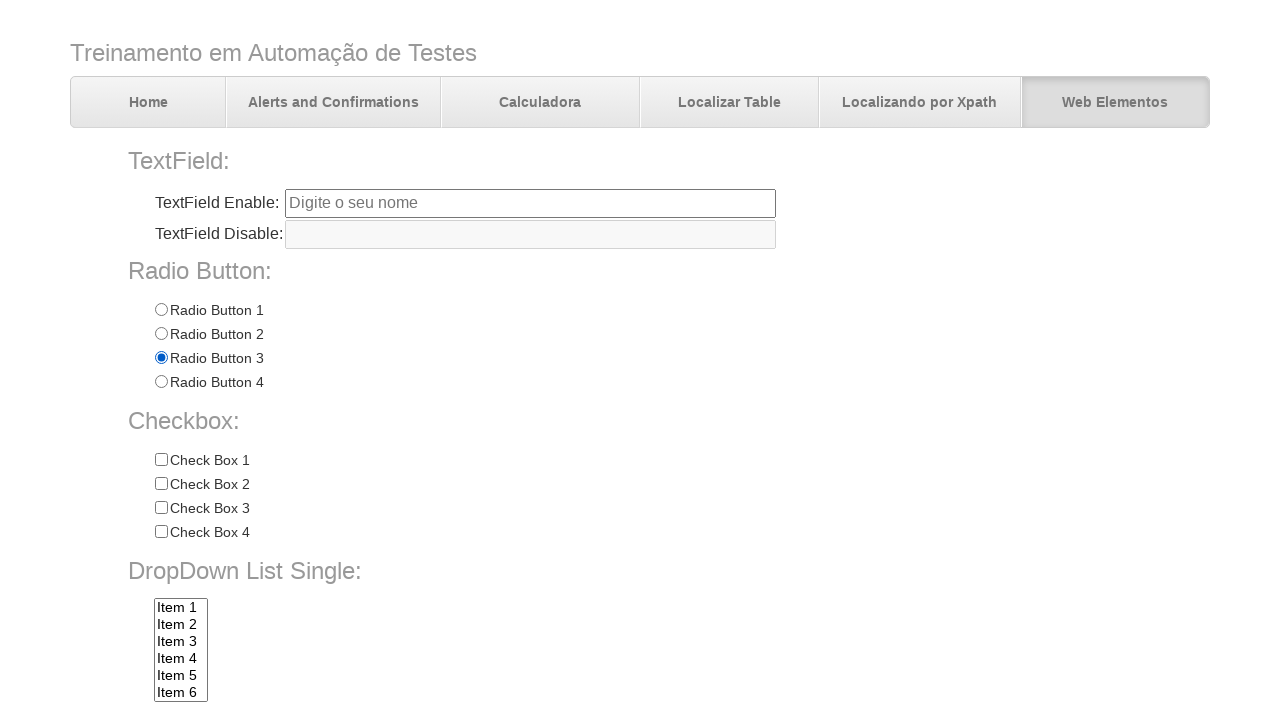

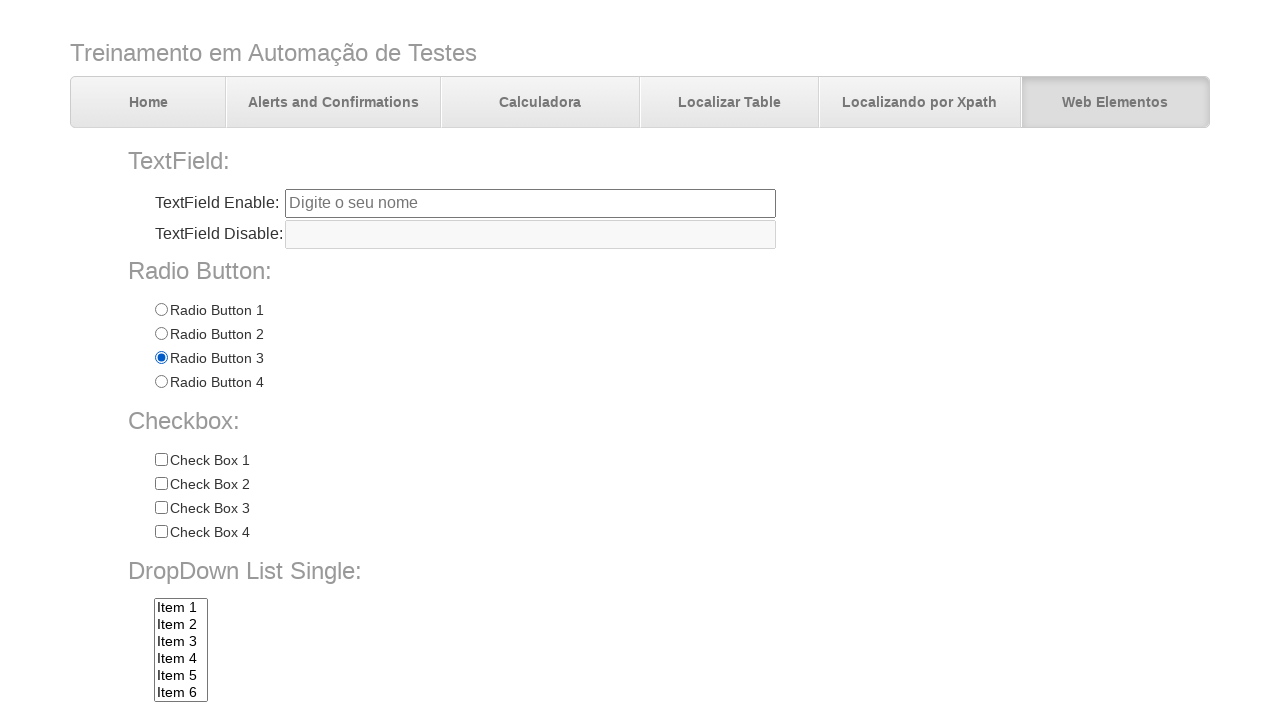